Verifies that adding a product updates the trolley count by 1

Starting URL: https://gabrielrowan.github.io/Finleys-Farm-Shop-FE/products.html

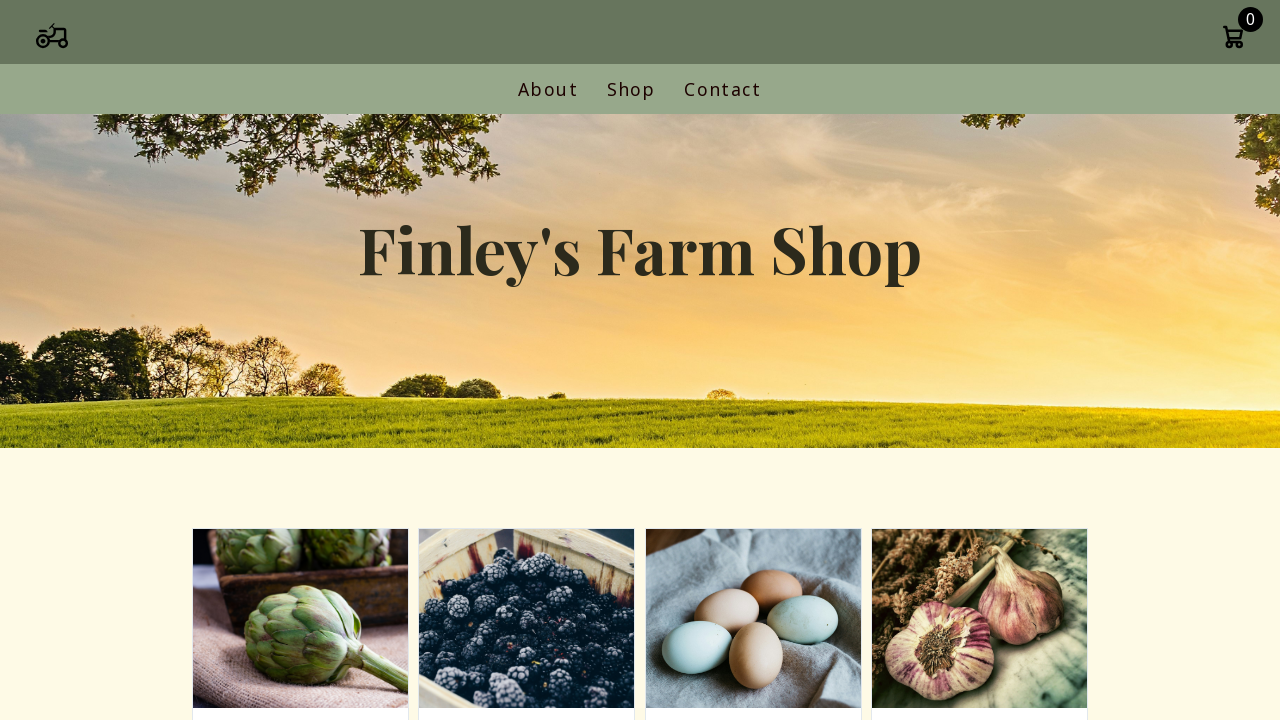

Waited for add-to-cart buttons to load
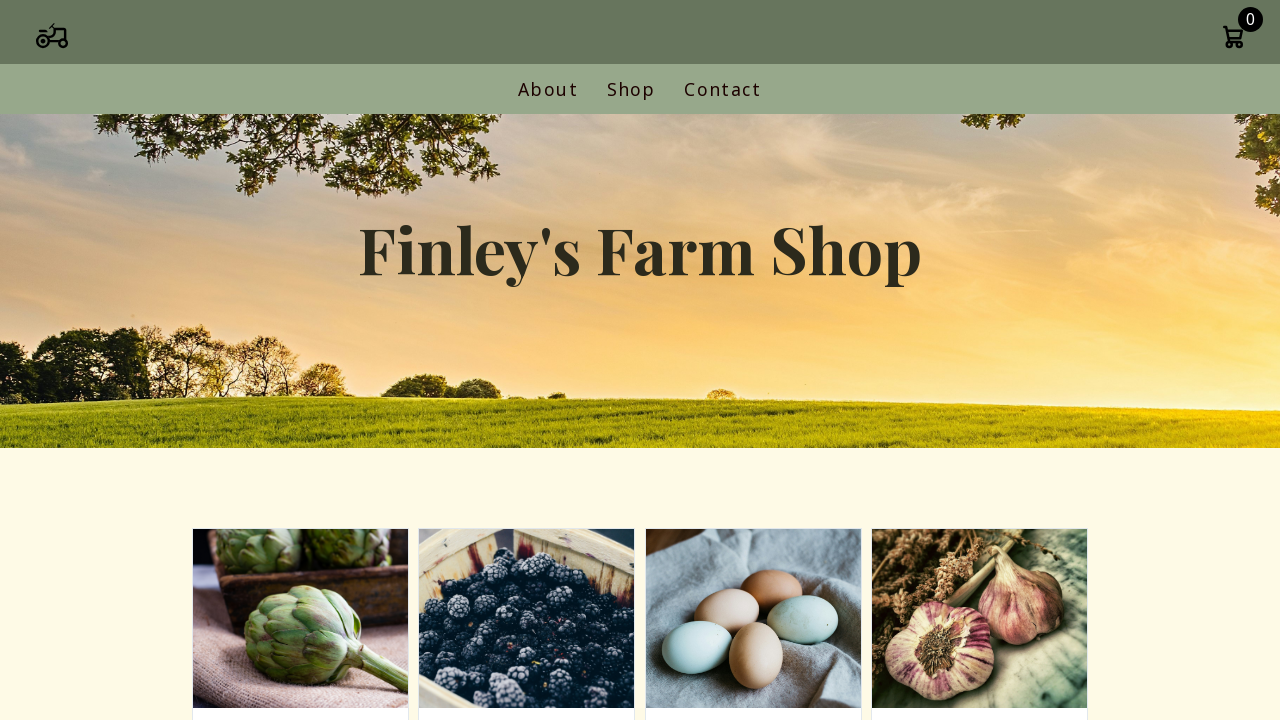

Retrieved initial trolley count: 0
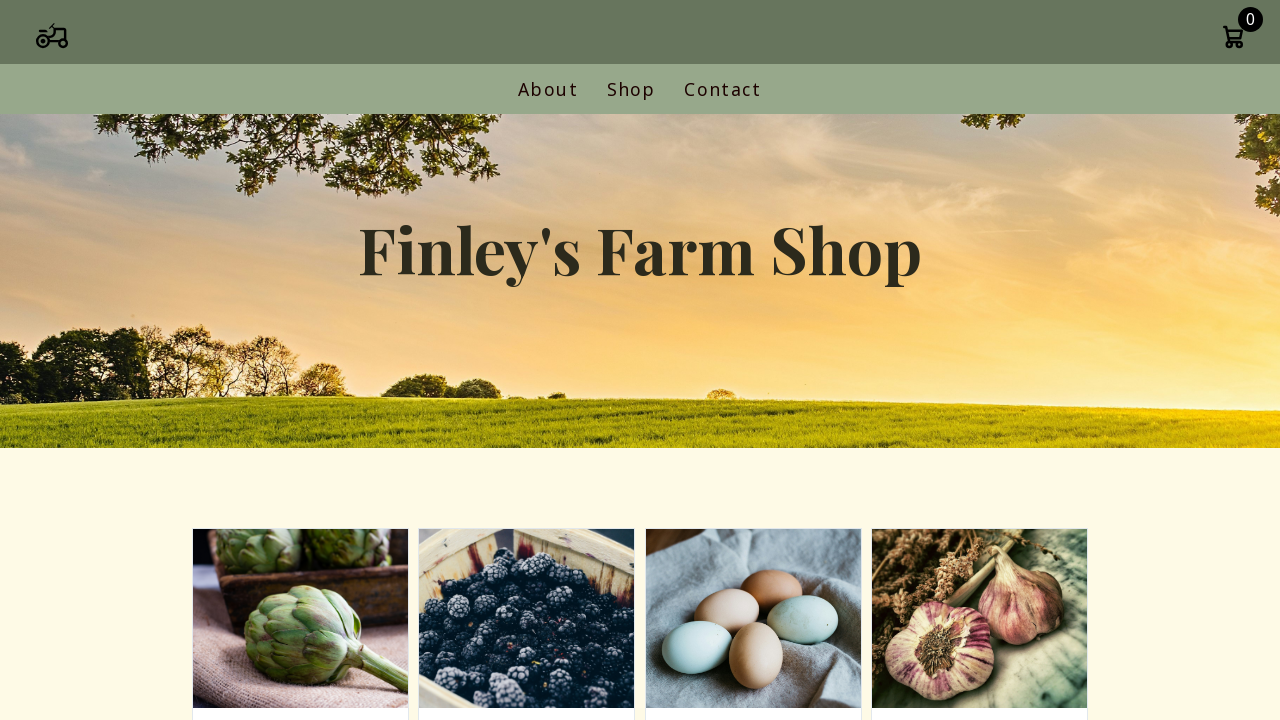

Clicked the first add-to-cart button at (300, 361) on .add-to-cart >> nth=0
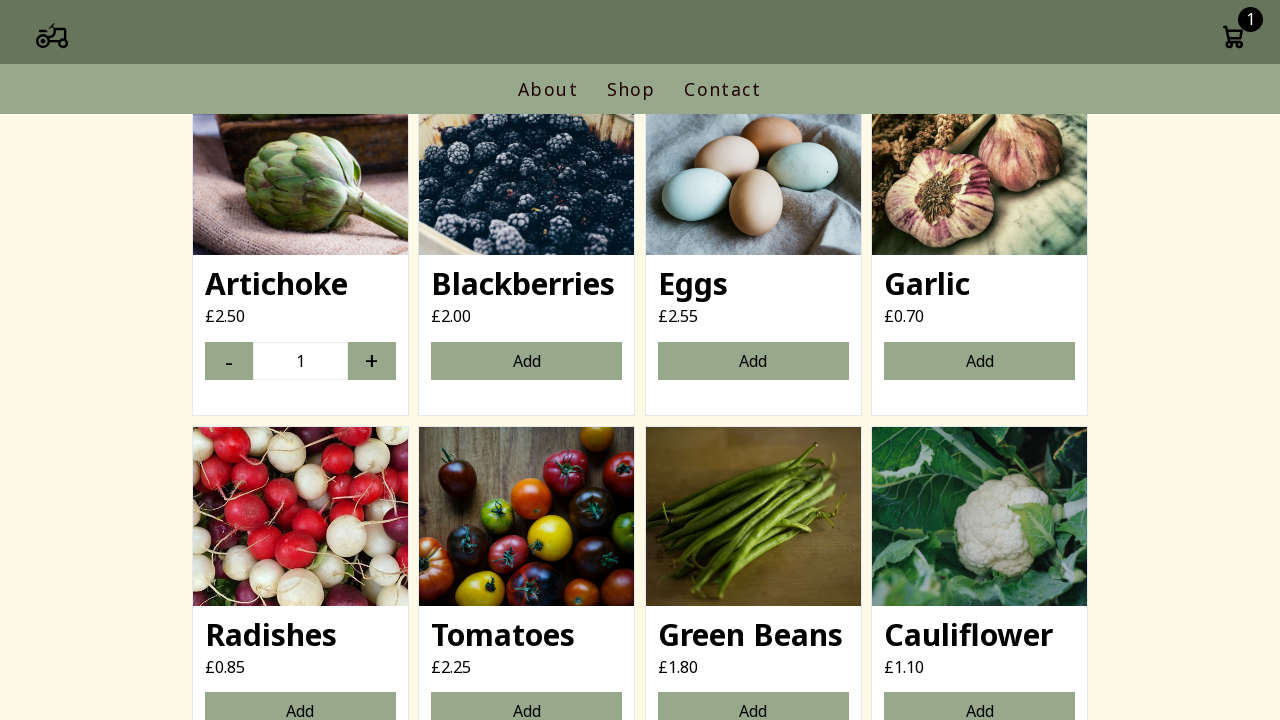

Retrieved updated trolley count: 1
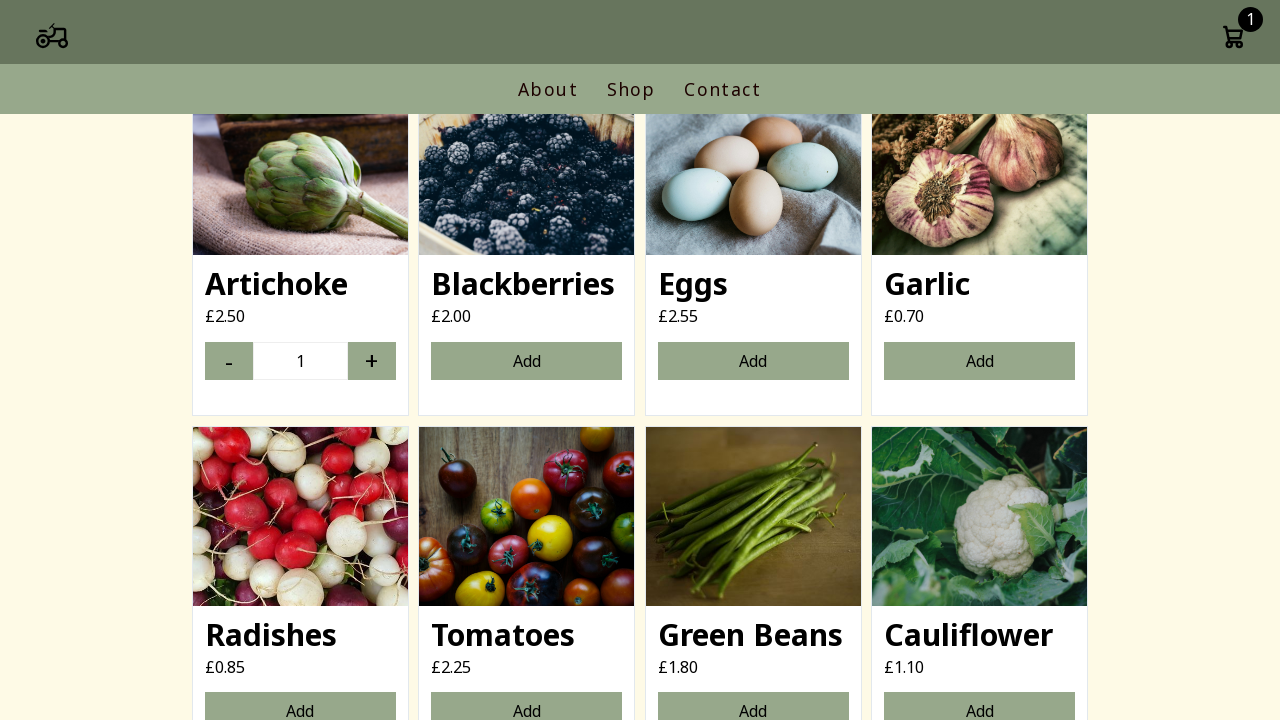

Verified trolley count increased from 0 to 1 (increment of 1)
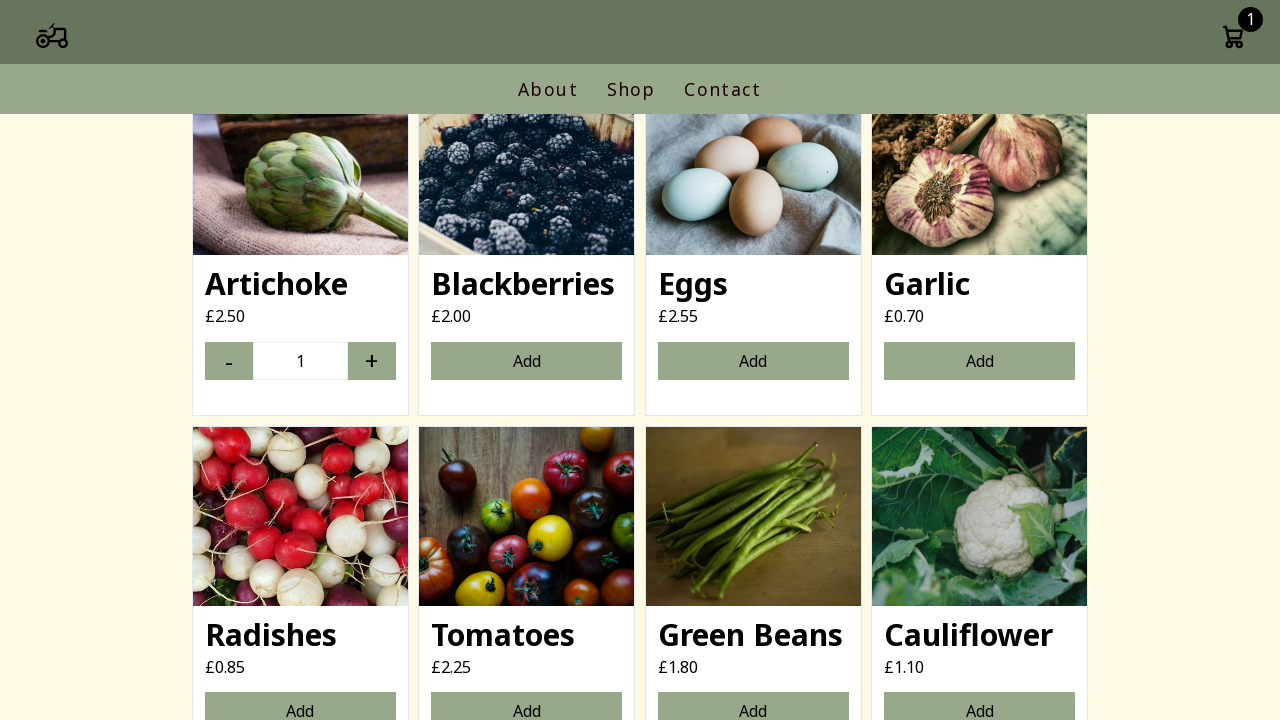

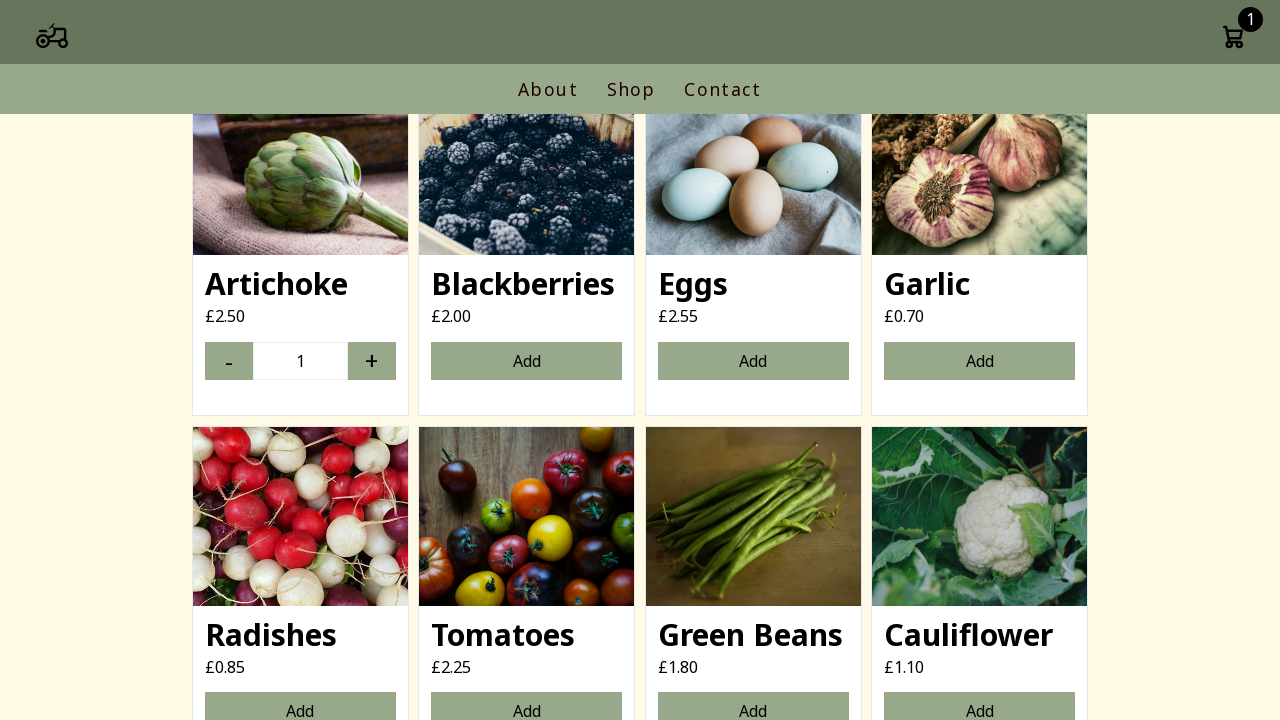